Tests the TextBox form by filling name and email fields and verifying the output message.

Starting URL: https://demoqa.com/

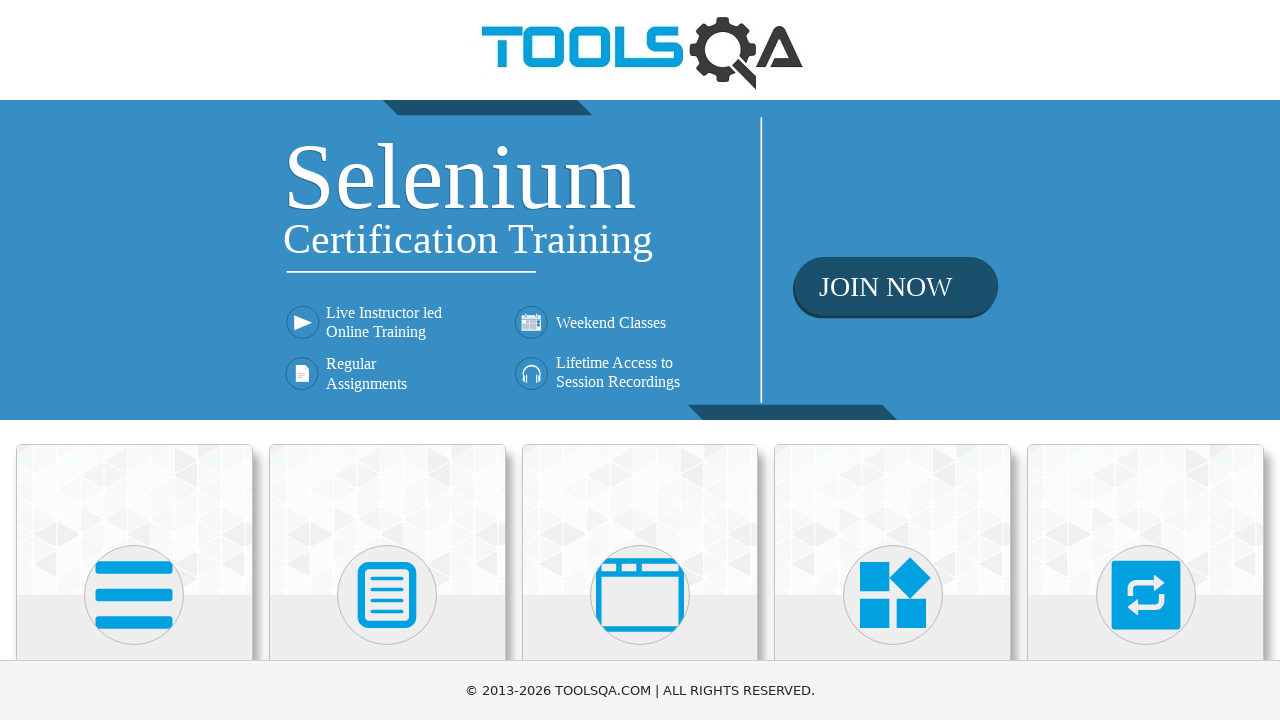

Clicked Elements card at (134, 520) on xpath=//div[@class='card mt-4 top-card'][1]
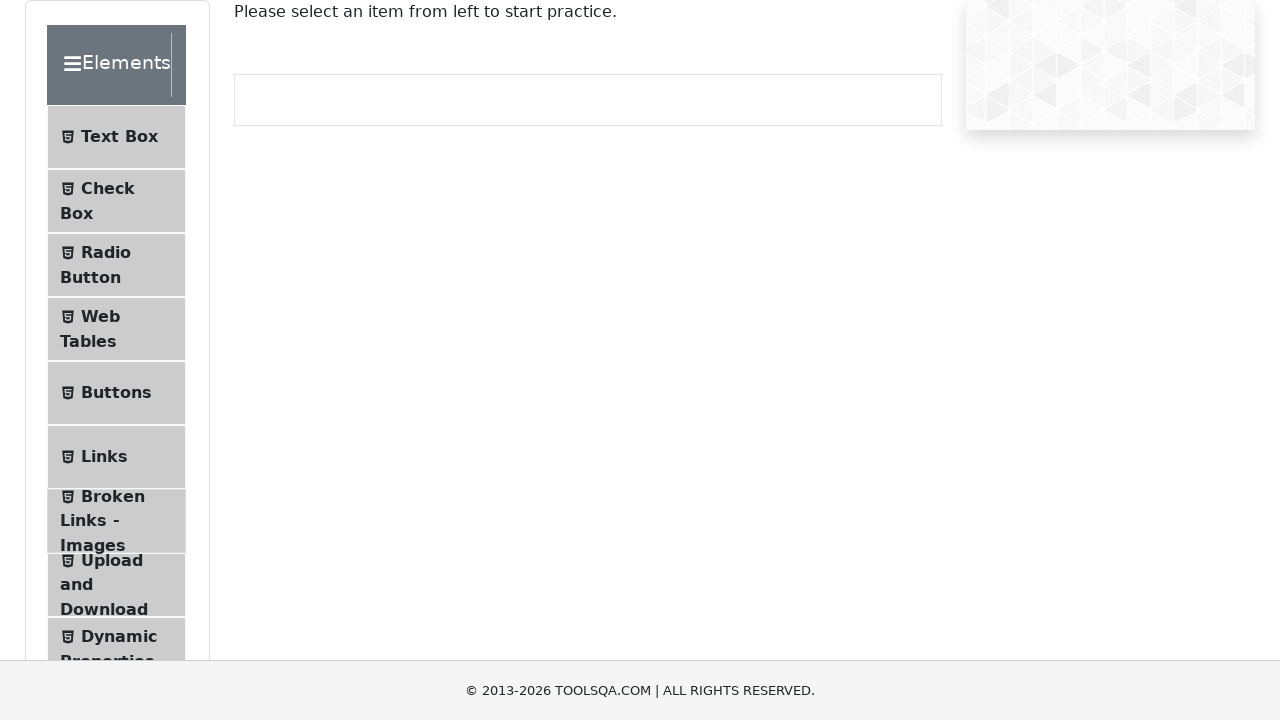

Clicked Text Box menu item at (116, 137) on xpath=//li[@id='item-0'][1]
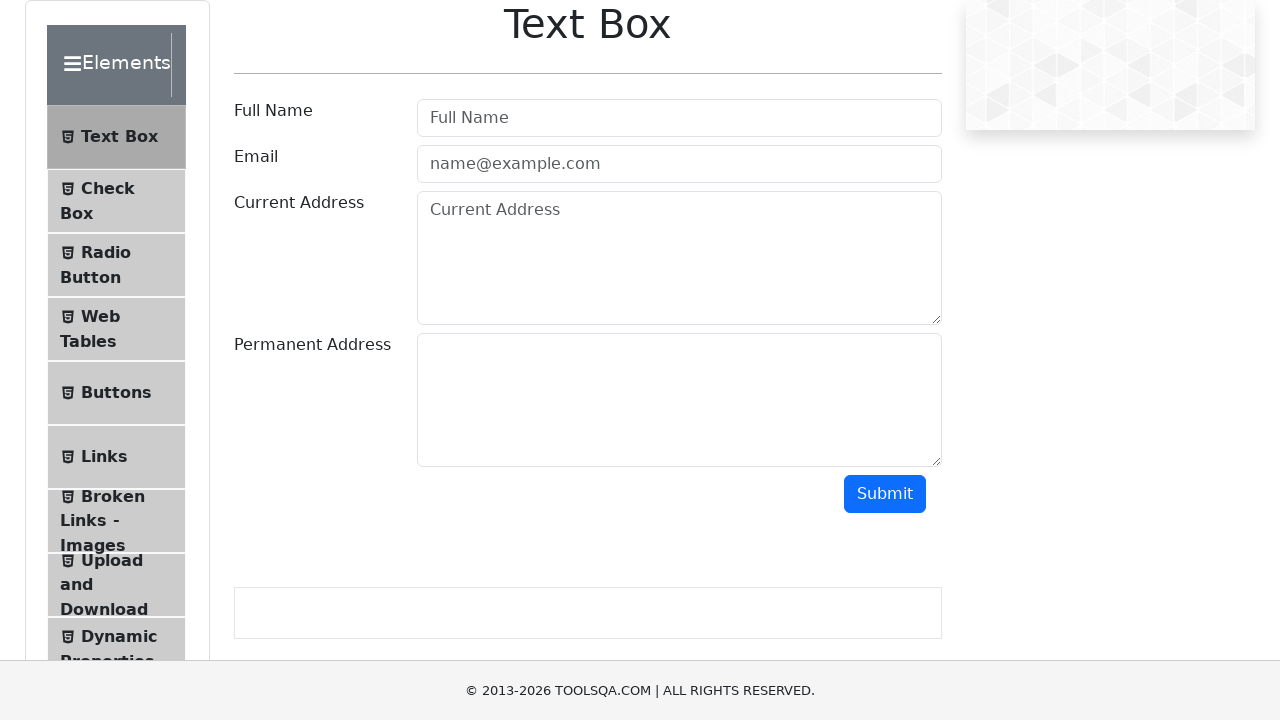

Filled Full Name field with 'Barak Obama' on xpath=//input[@class=' mr-sm-2 form-control'][1]
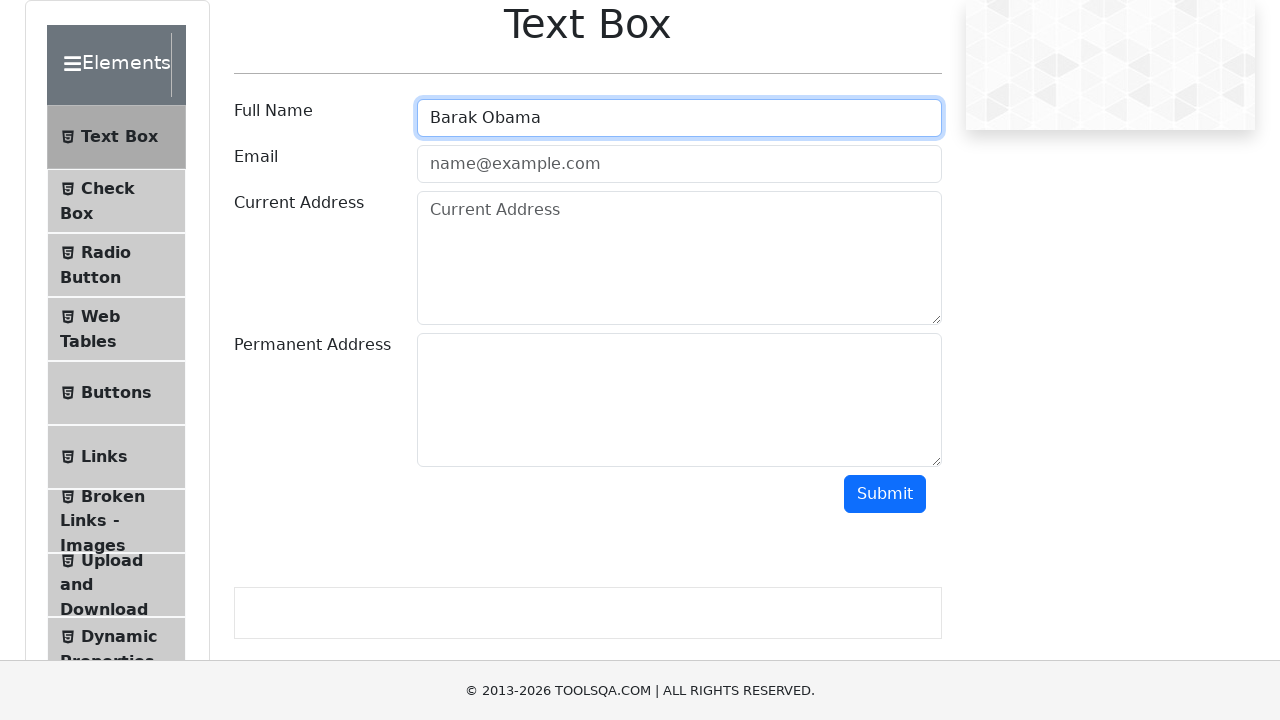

Filled Email field with 'barak1961@gmail.com' on input.mr-sm-2.form-control
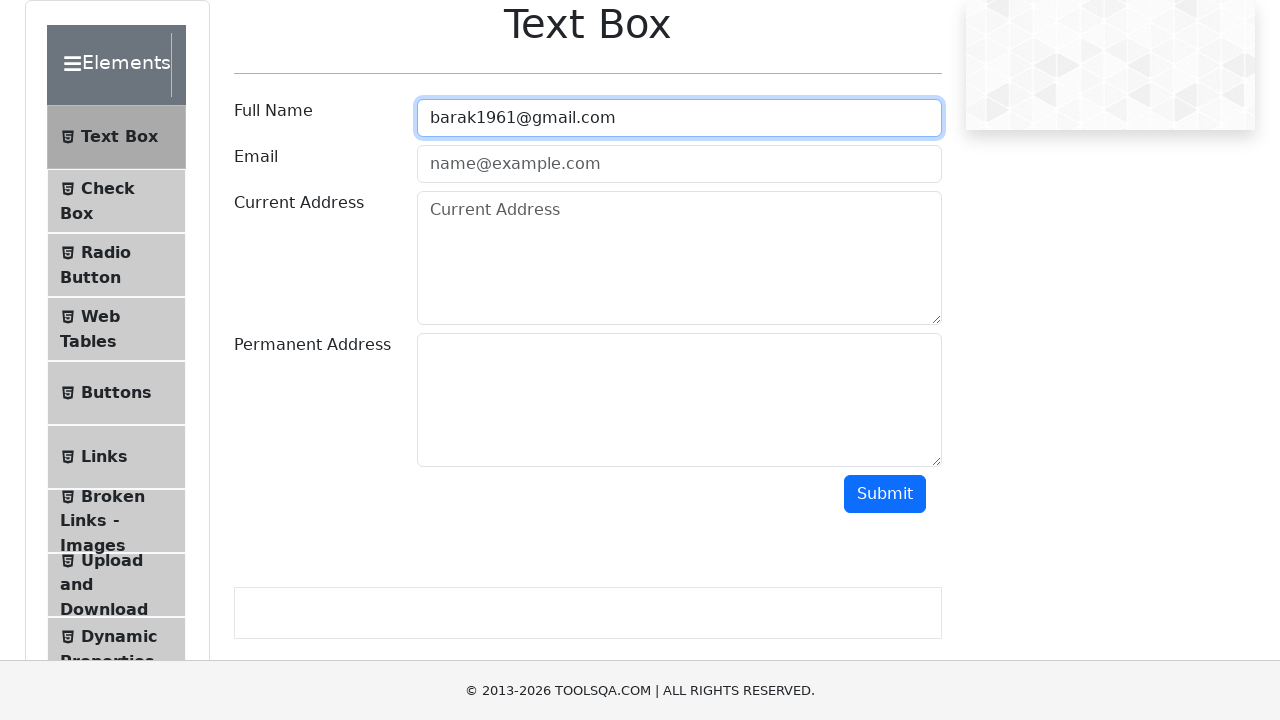

Clicked Submit button at (885, 494) on #submit
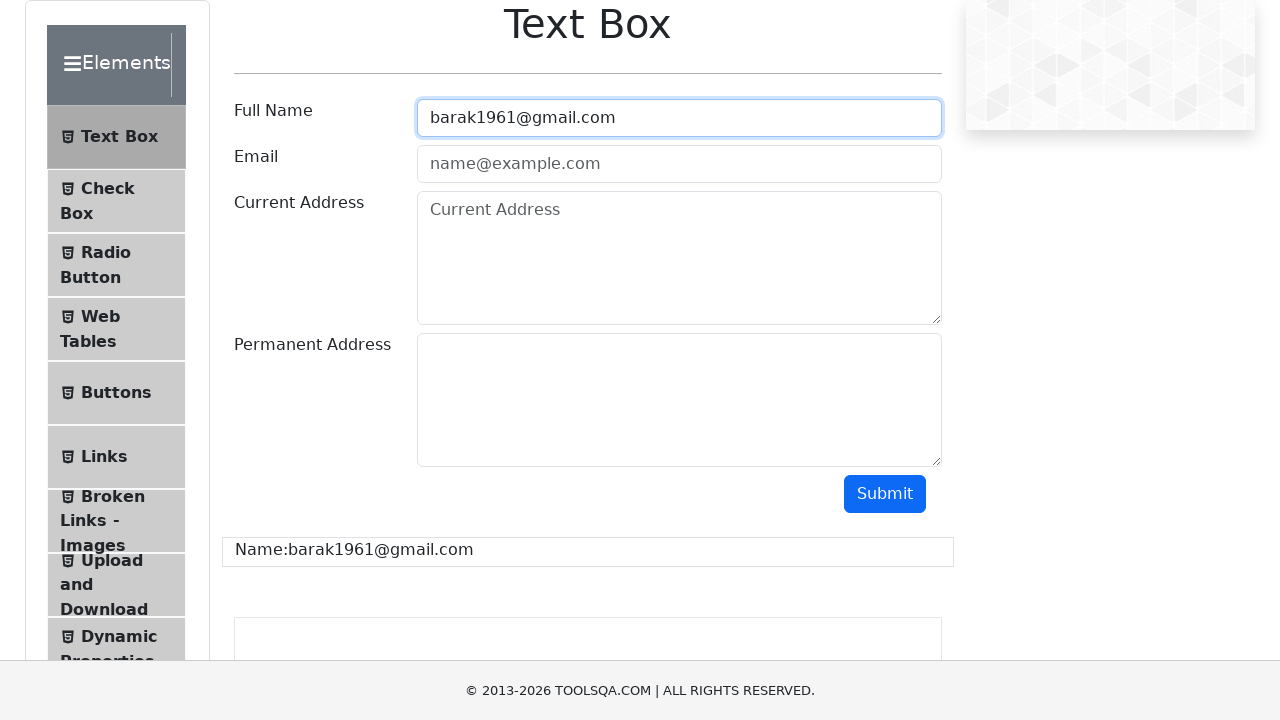

Output message appeared on page
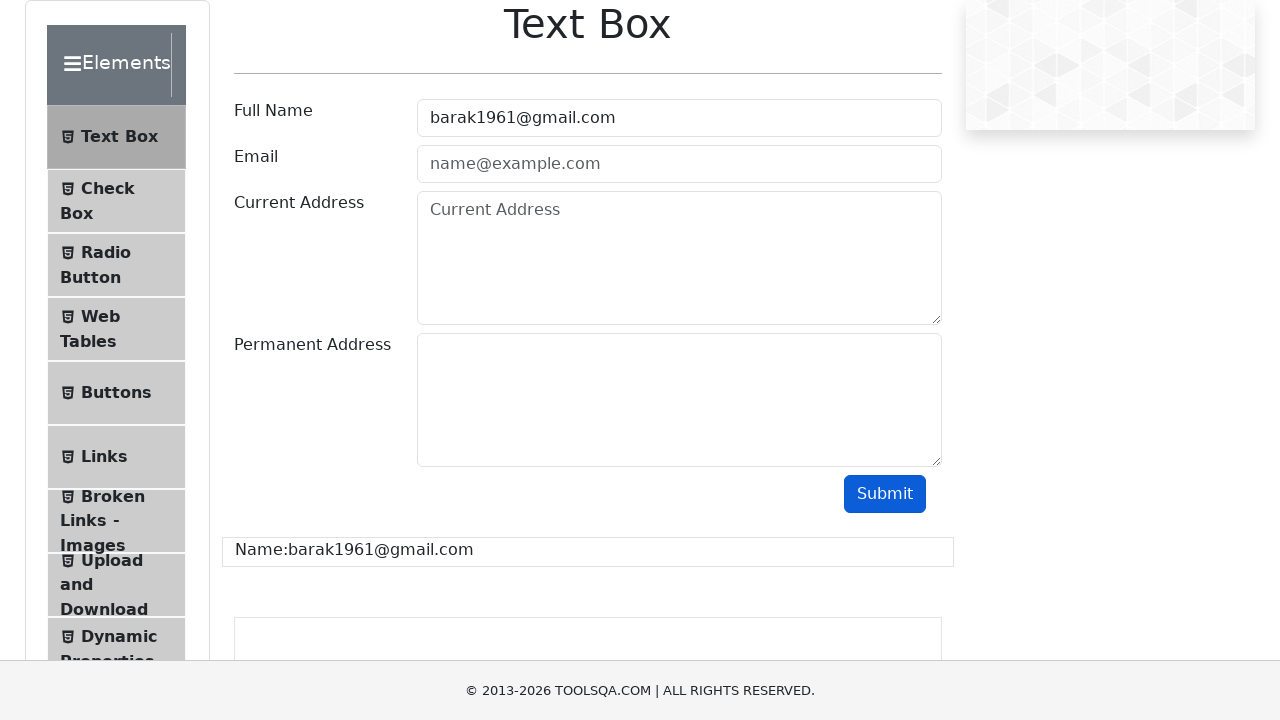

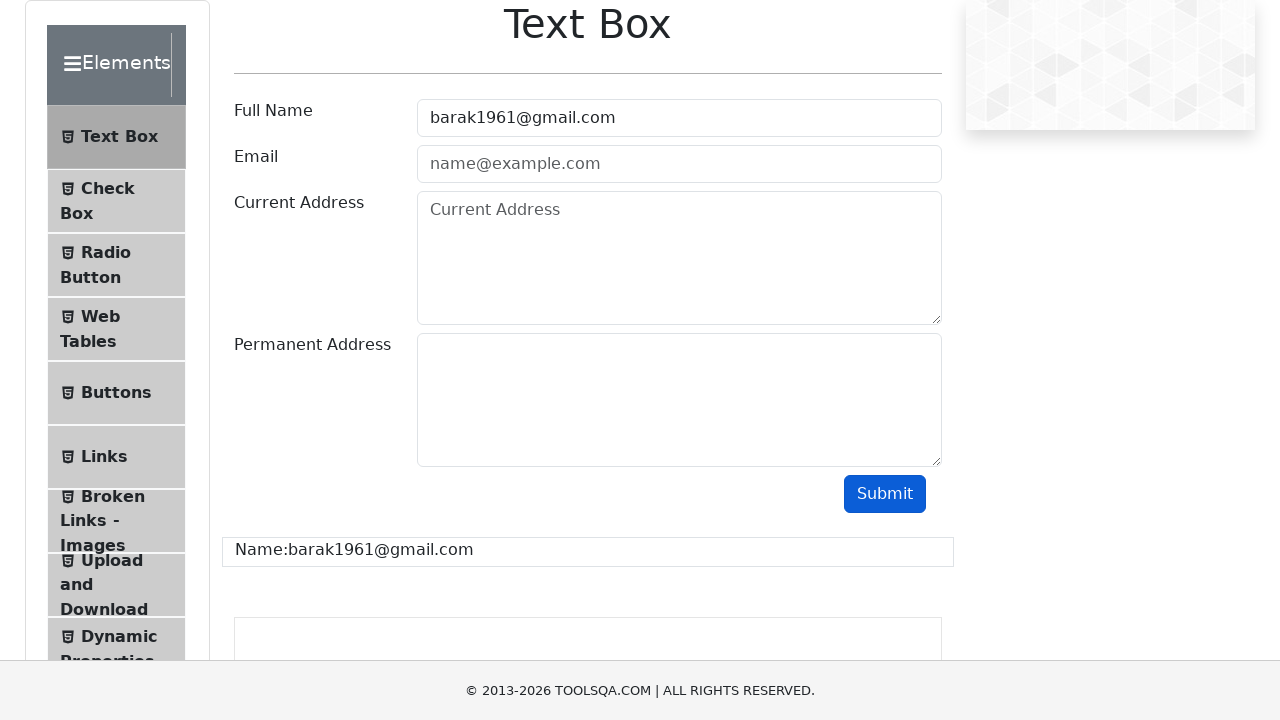